Tests a registration form by clicking a start button, filling in login and password fields, checking an agreement checkbox, and submitting the registration

Starting URL: https://victoretc.github.io/selenium_waits/

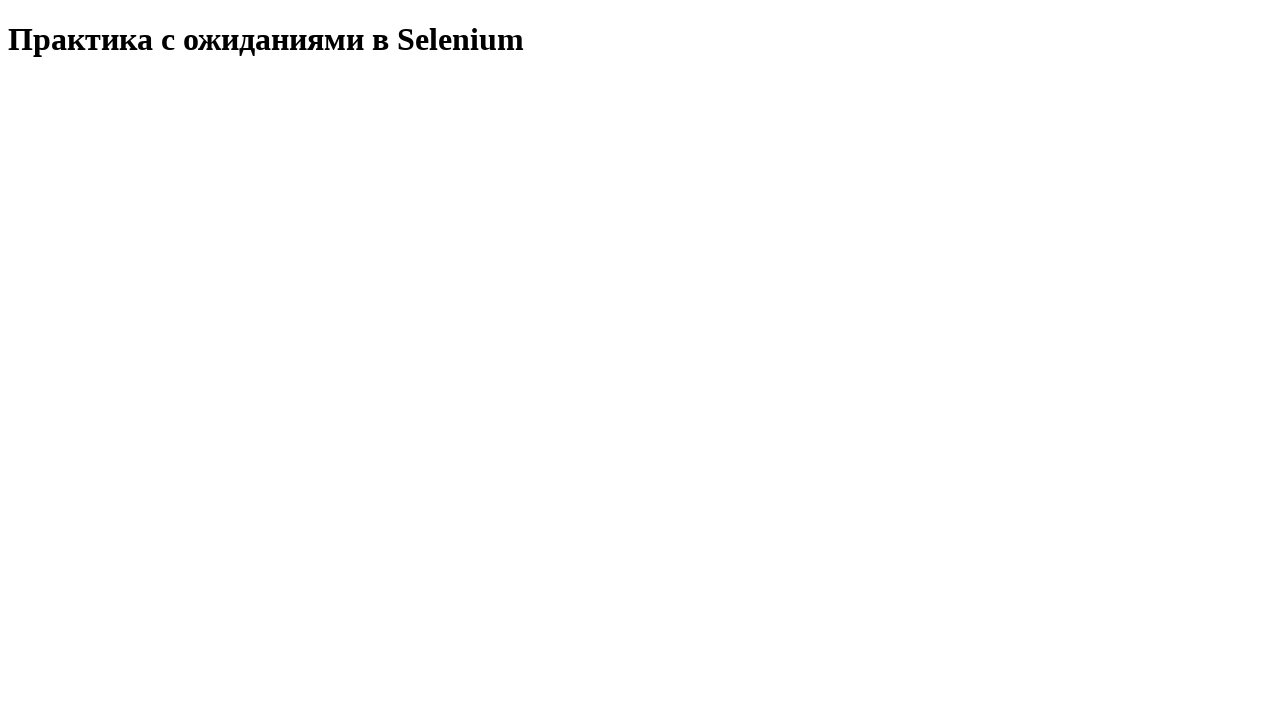

Verified initial heading text matches expected value
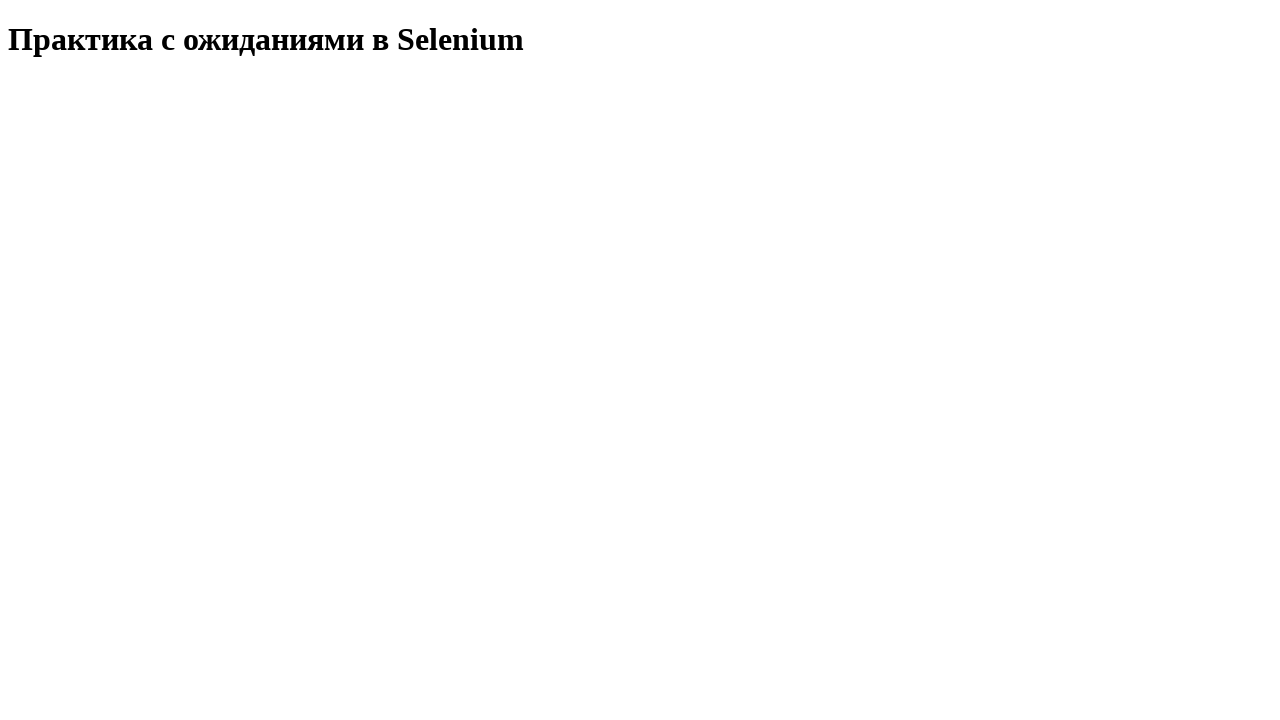

Verified start button is enabled
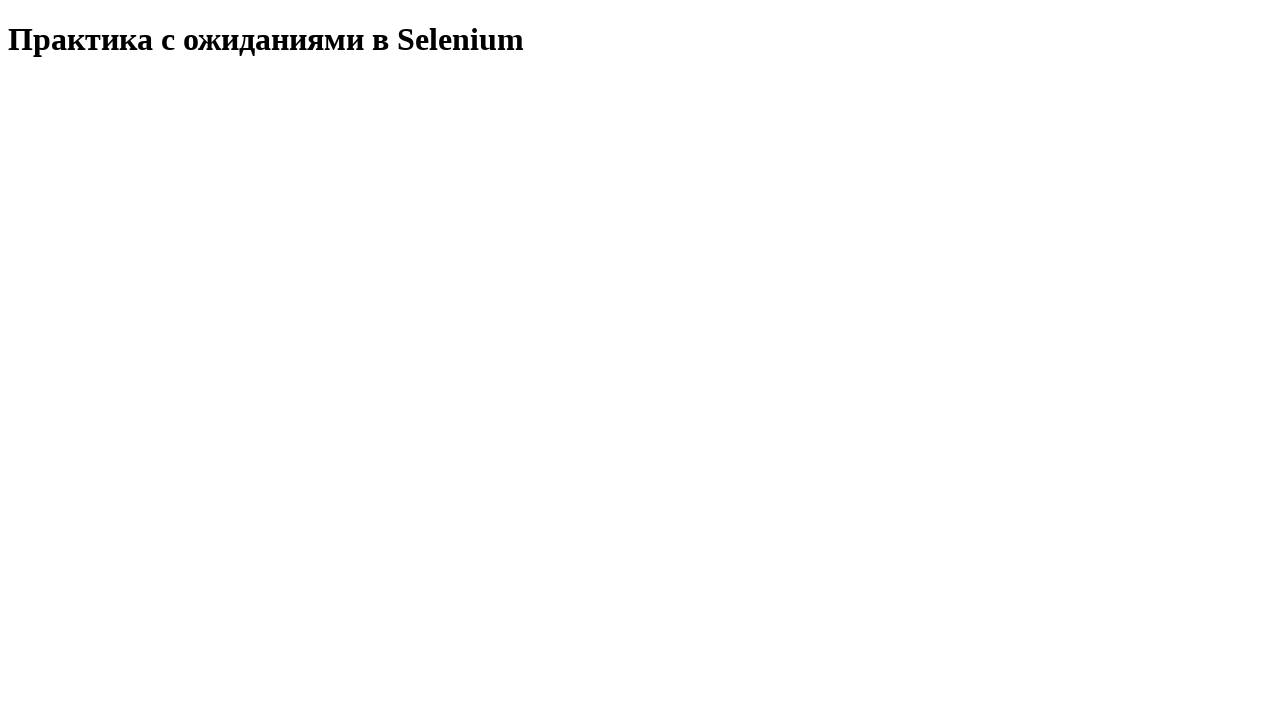

Clicked start button to begin registration form at (80, 90) on #startTest
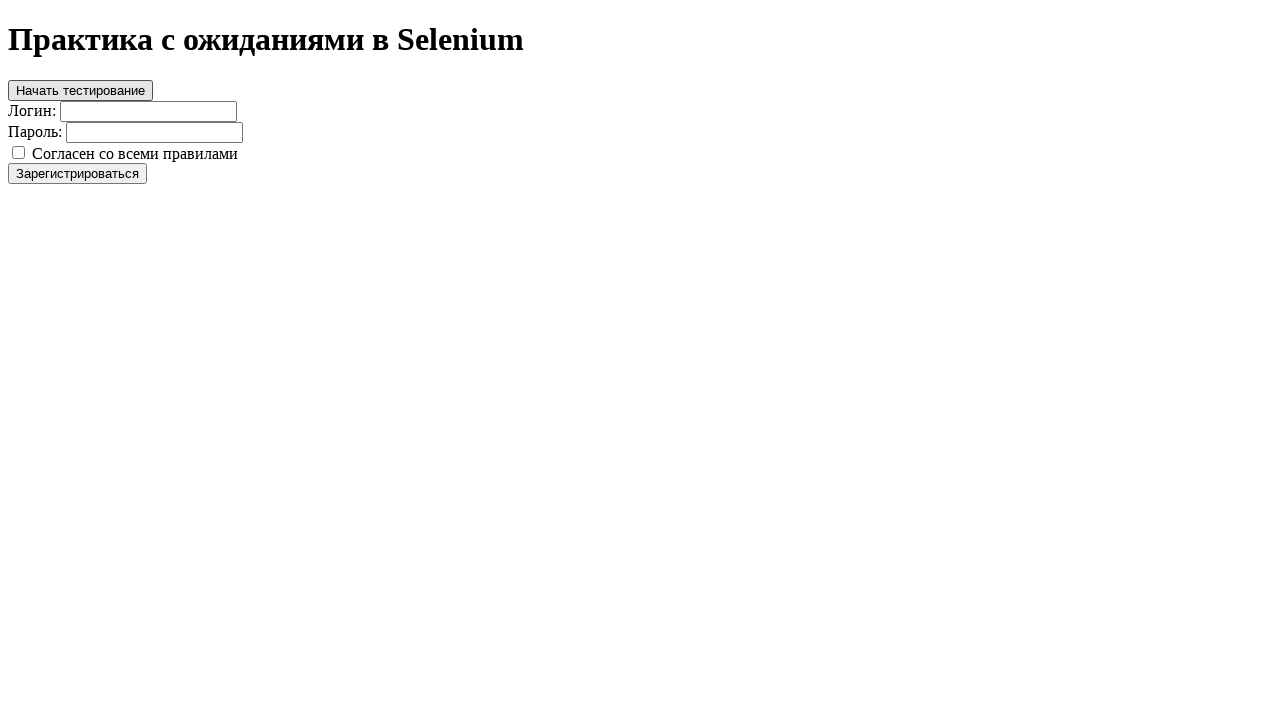

Registration button appeared
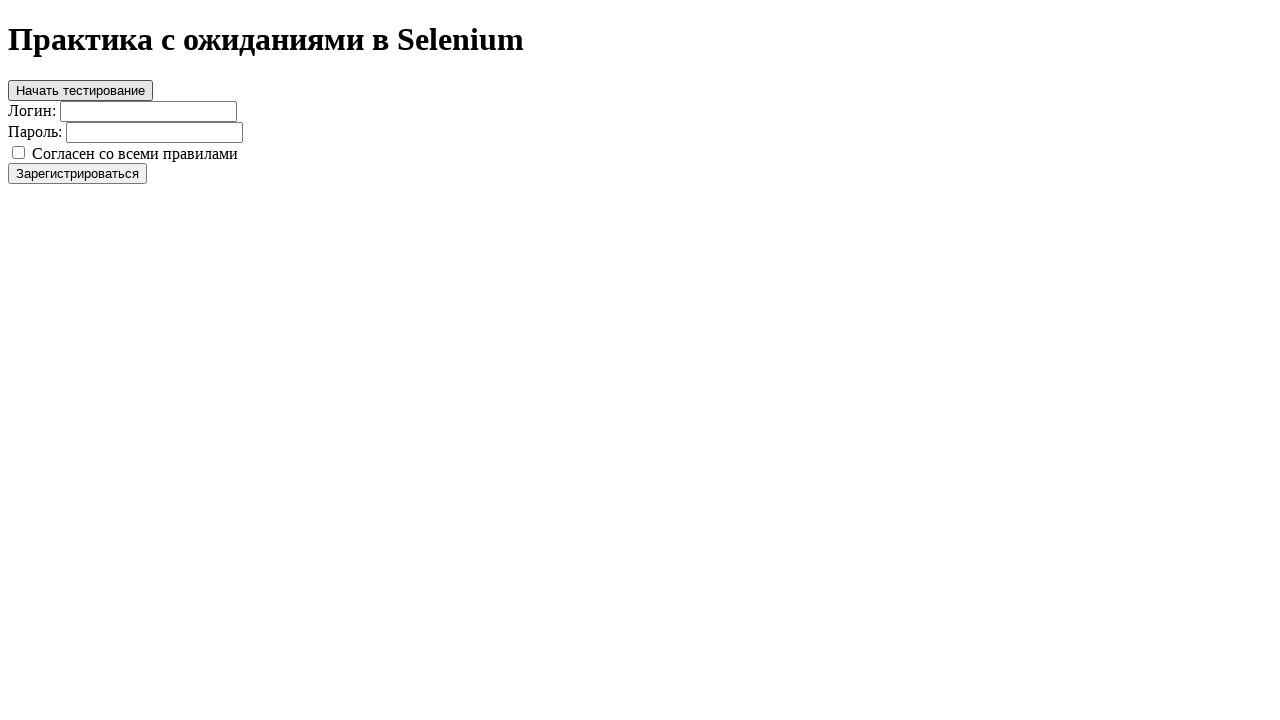

Verified registration button text matches expected value
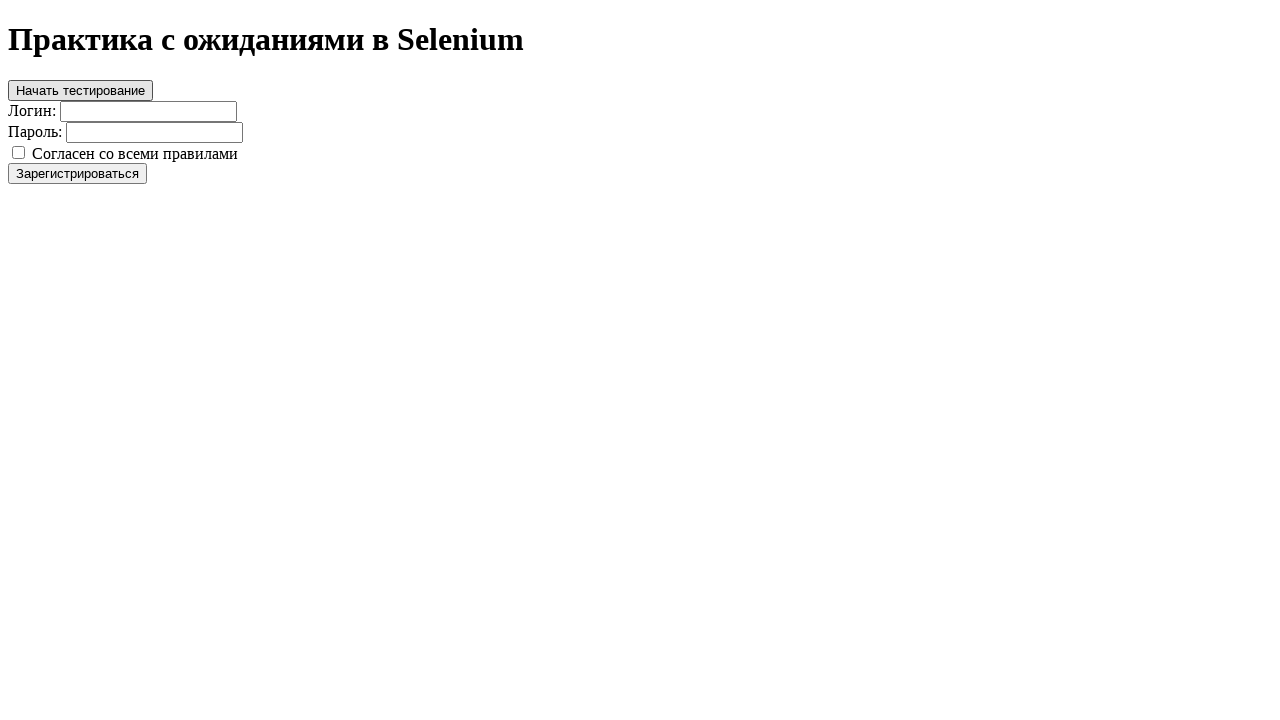

Filled login field with 'login' on #login
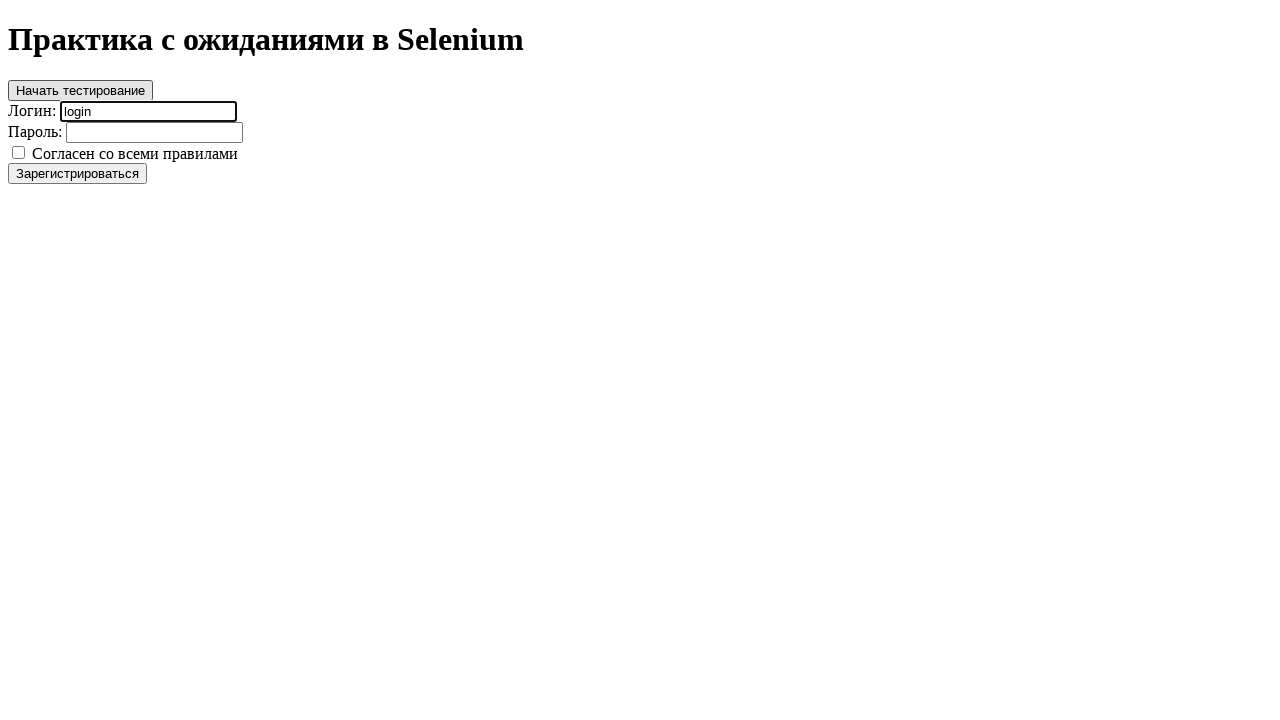

Filled password field with 'password' on #password
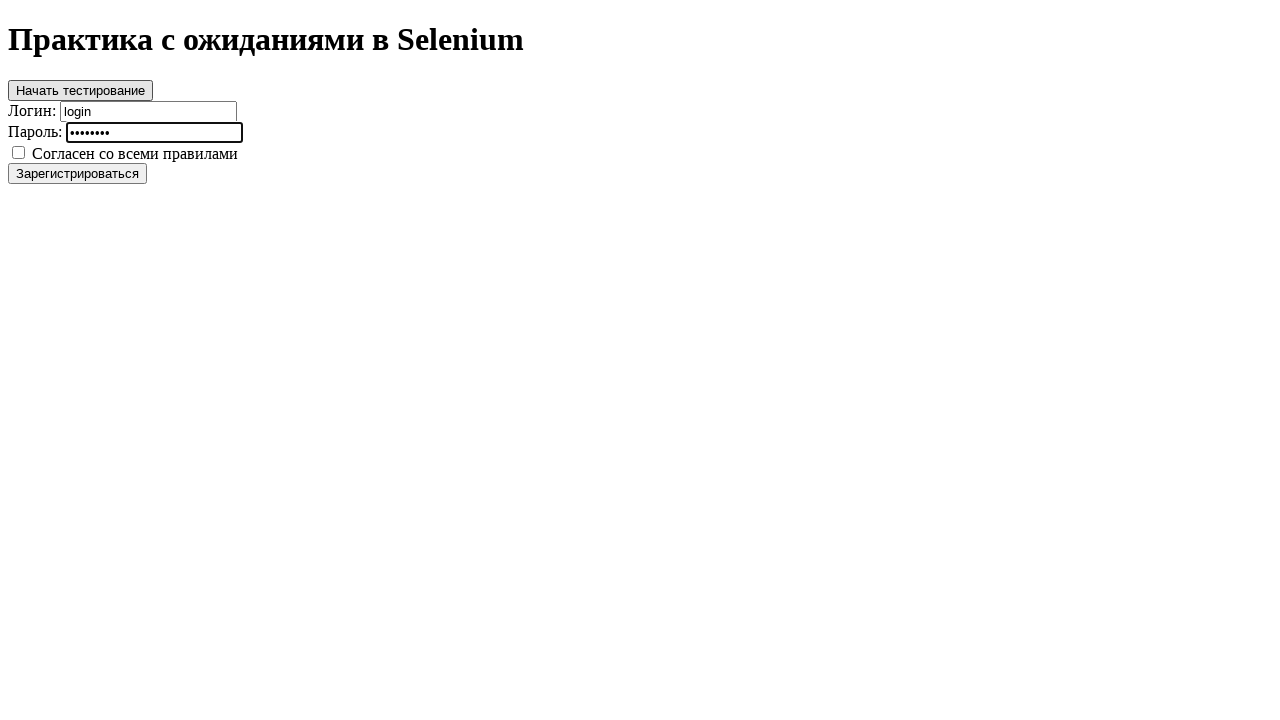

Checked the agreement checkbox at (18, 152) on #agree
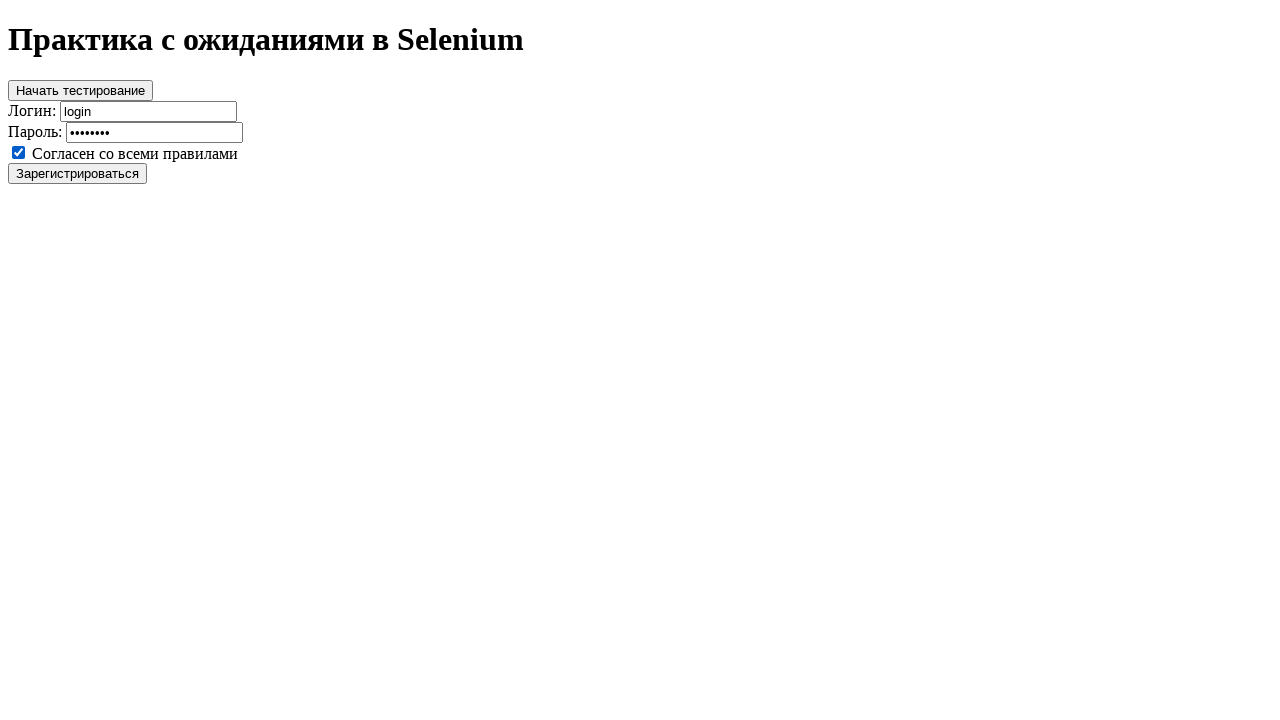

Clicked register button to submit form at (78, 173) on #register
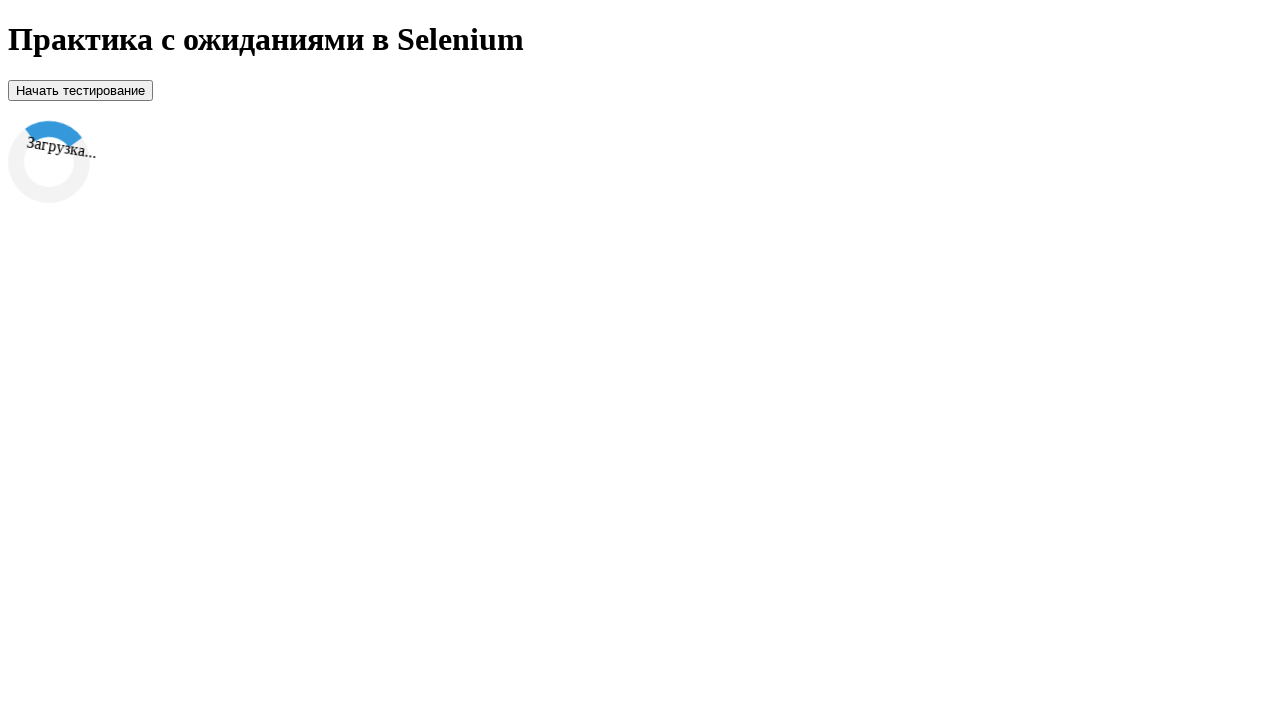

Success message appeared
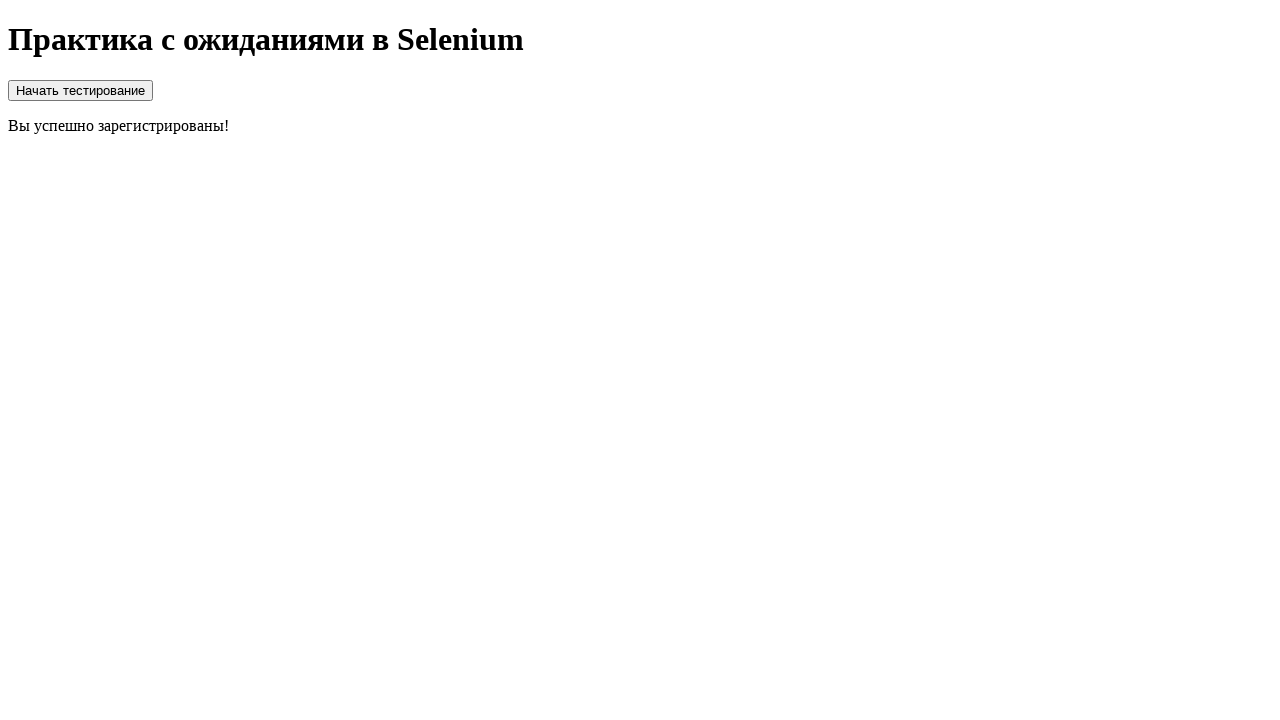

Clicked success message at (640, 126) on p[id="successMessage"]
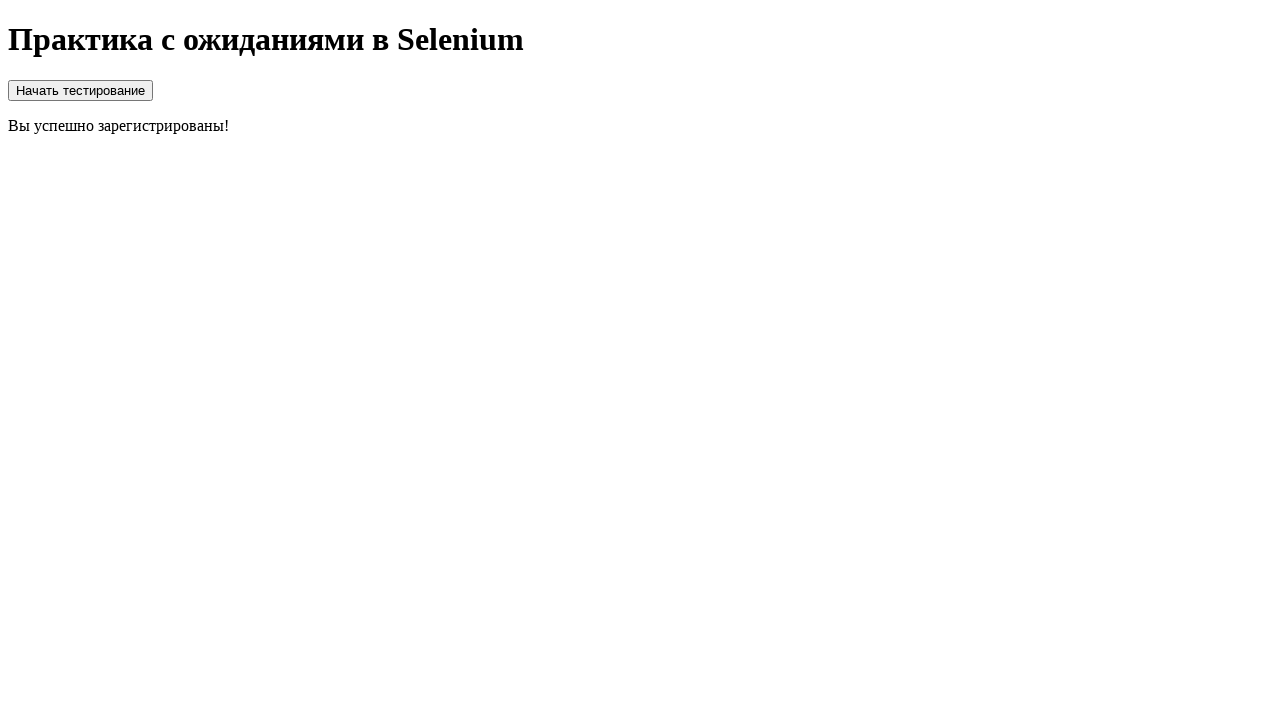

Verified success message text matches expected value - registration completed successfully
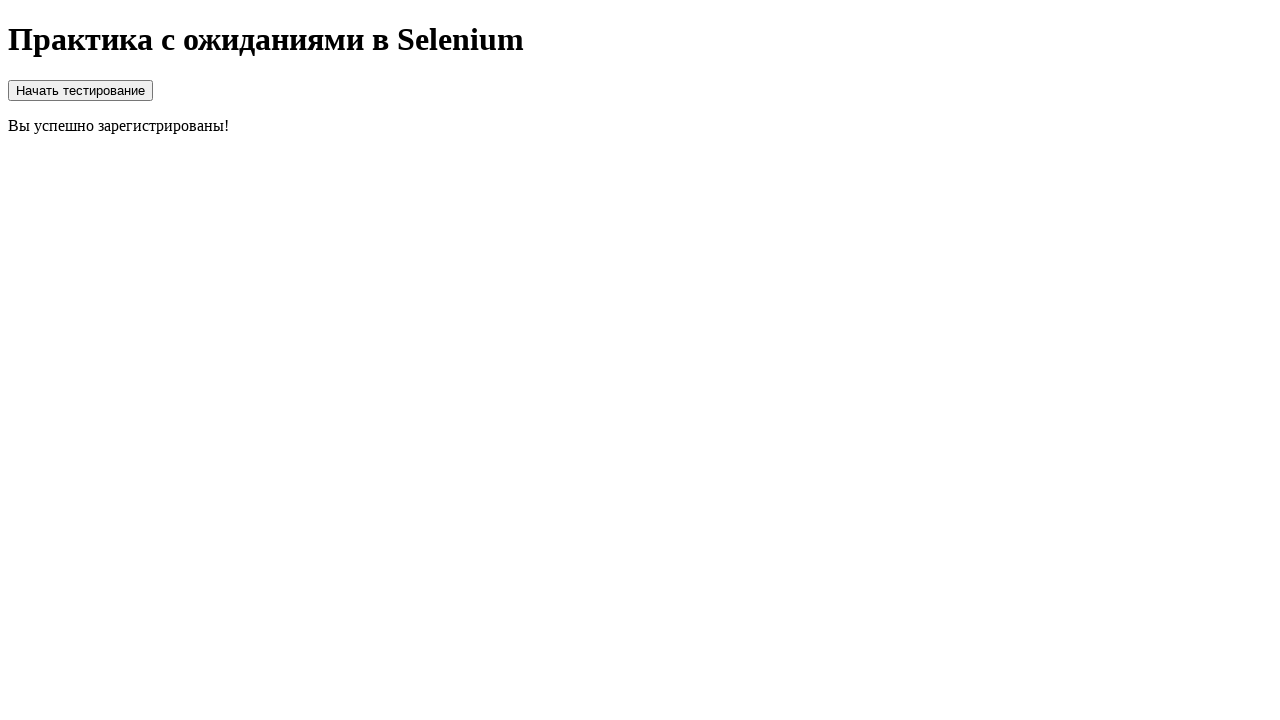

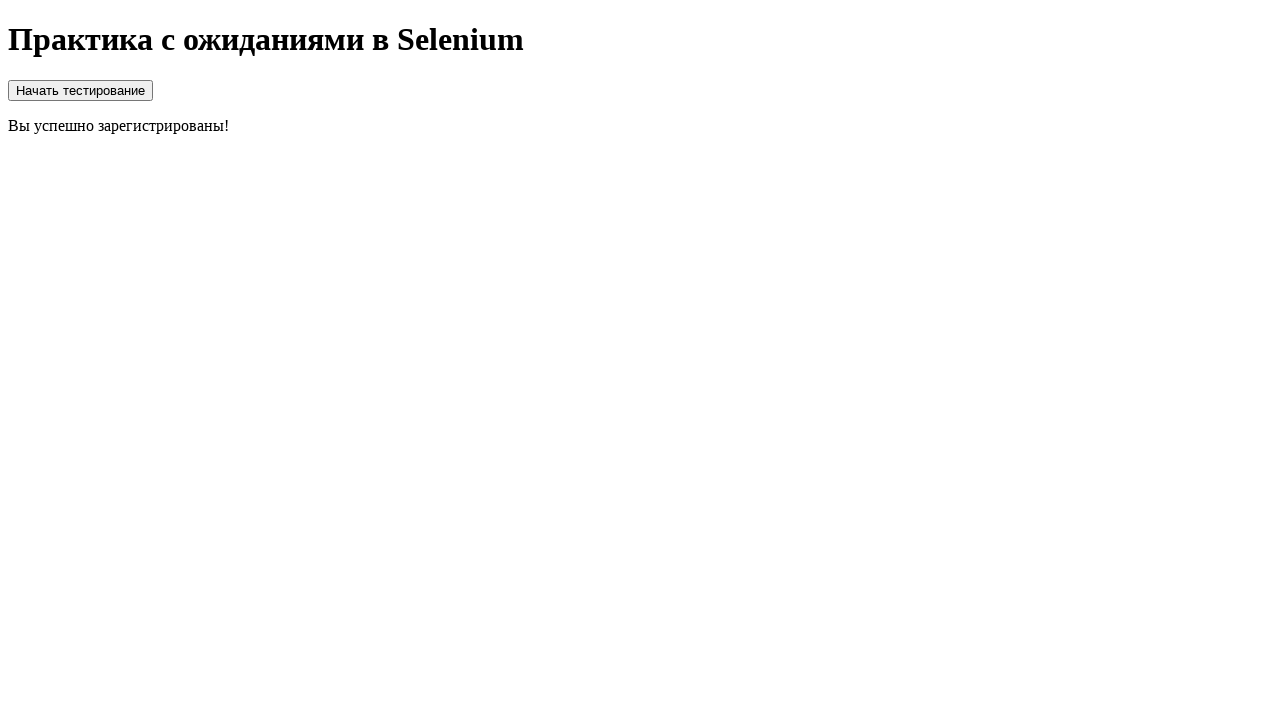